Tests the English unsubscribe form by verifying the page loads correctly, filling in an email address, and clicking the unsubscribe request button.

Starting URL: https://en.fasoo.com/unsubscribe

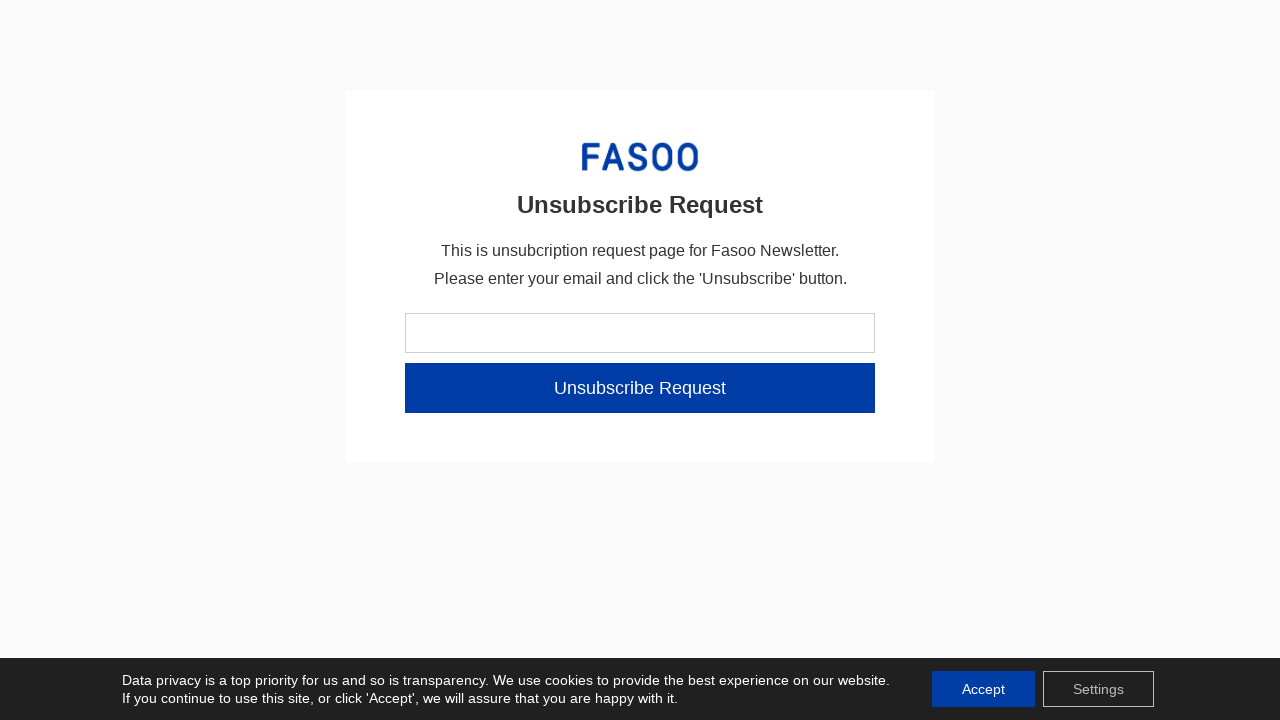

Waited for unsubscribe form to load
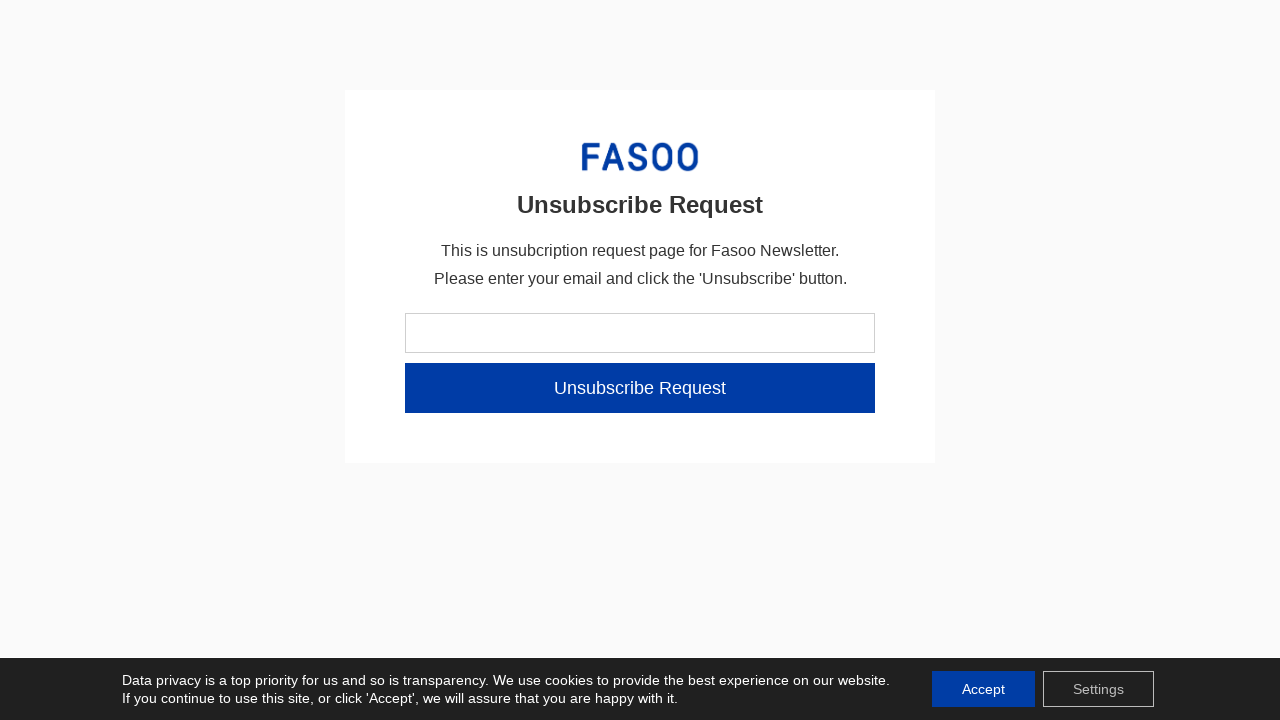

Clicked on email input field at (640, 333) on #form-field-amex
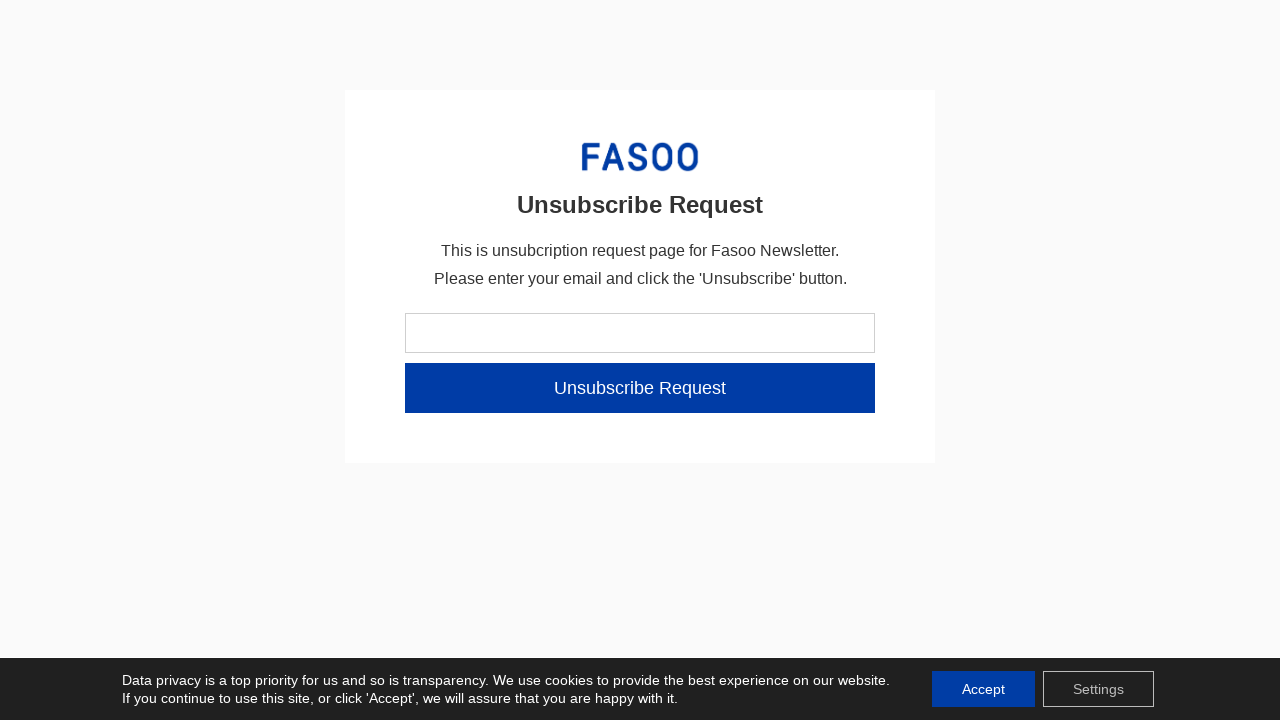

Filled email field with 'unsubscribe.tester@example.com' on #form-field-amex
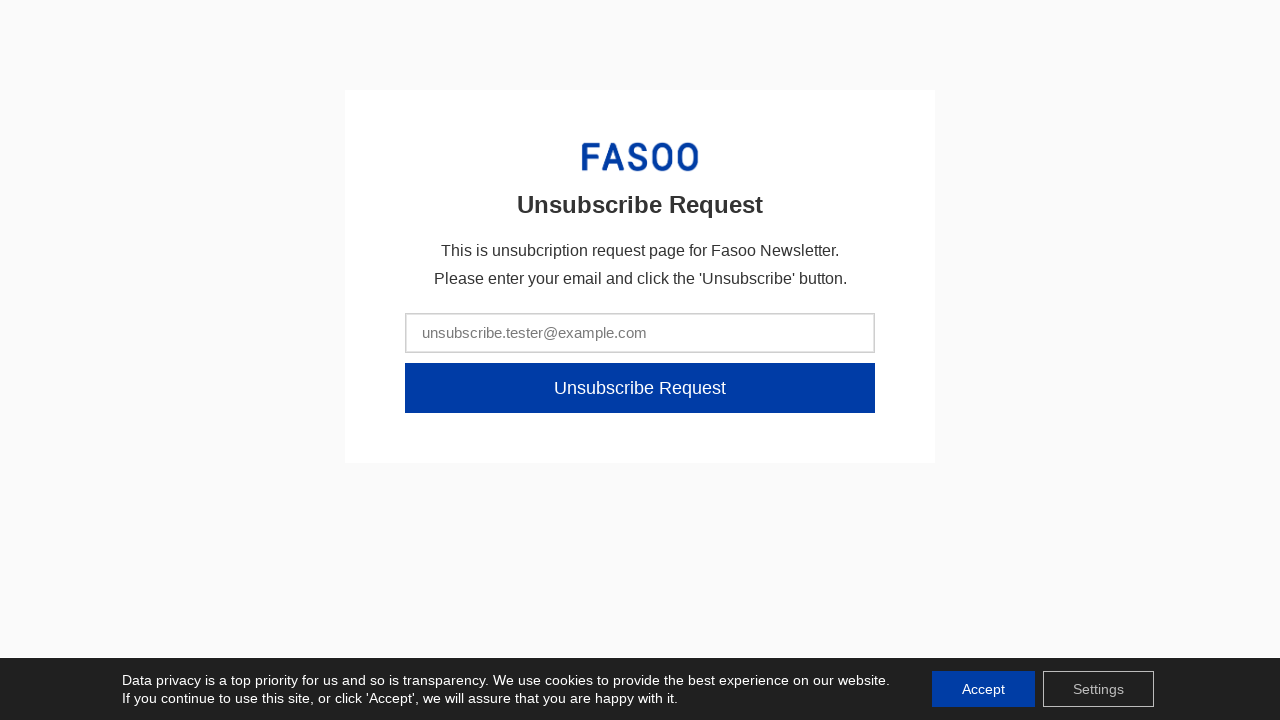

Clicked the Unsubscribe Request button at (640, 388) on internal:role=button[name="Unsubscribe Request​"i]
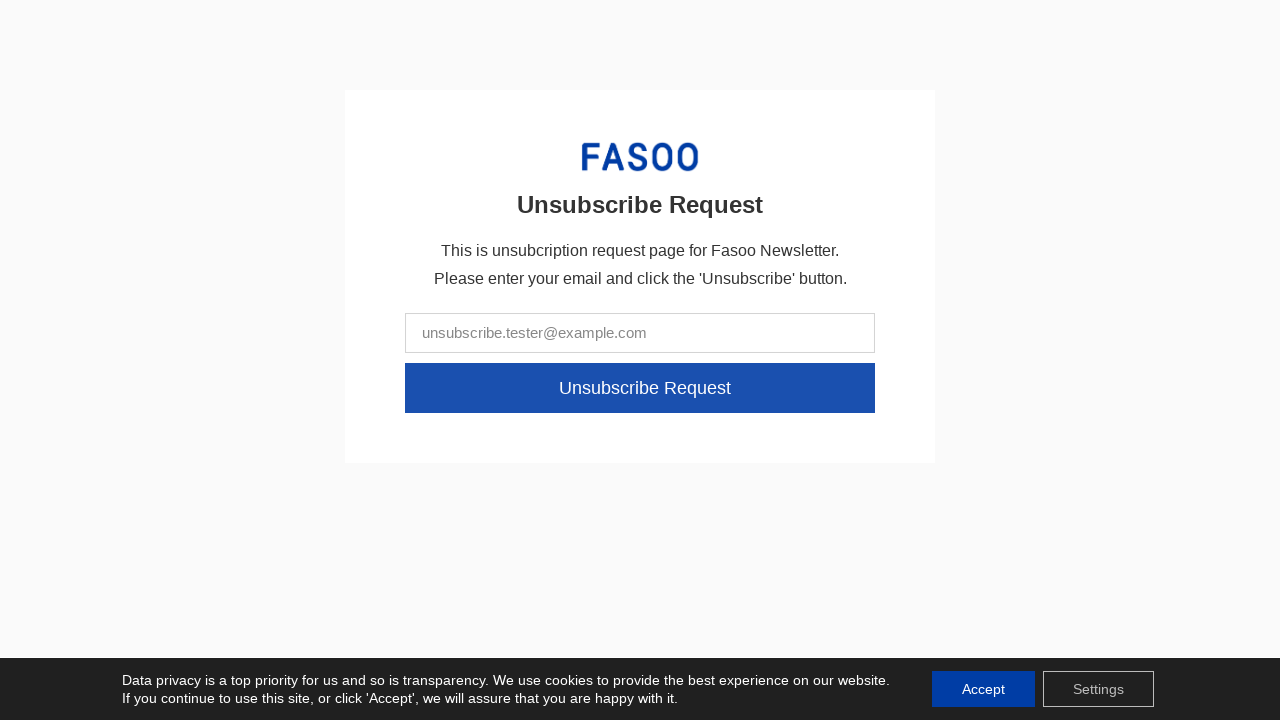

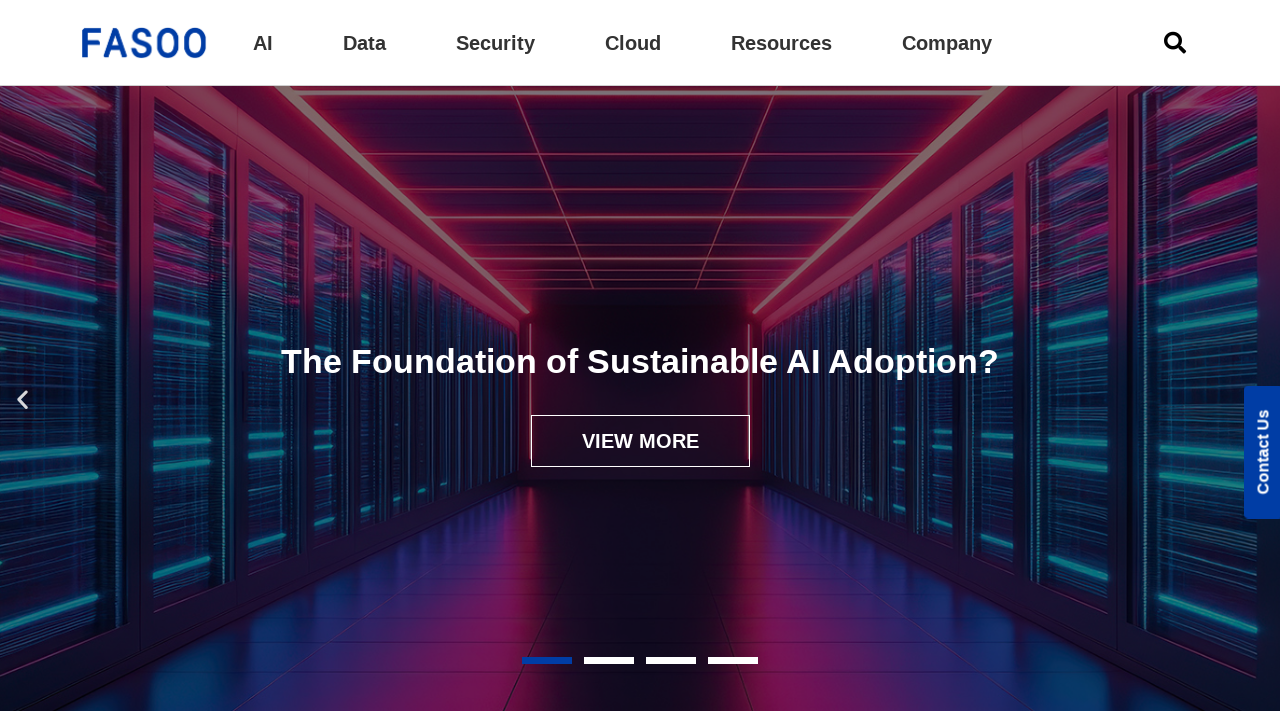